Tests geolocation functionality by clicking a button to get coordinates and waiting for the coordinates element to become visible on the page.

Starting URL: https://bonigarcia.dev/selenium-webdriver-java/geolocation.html

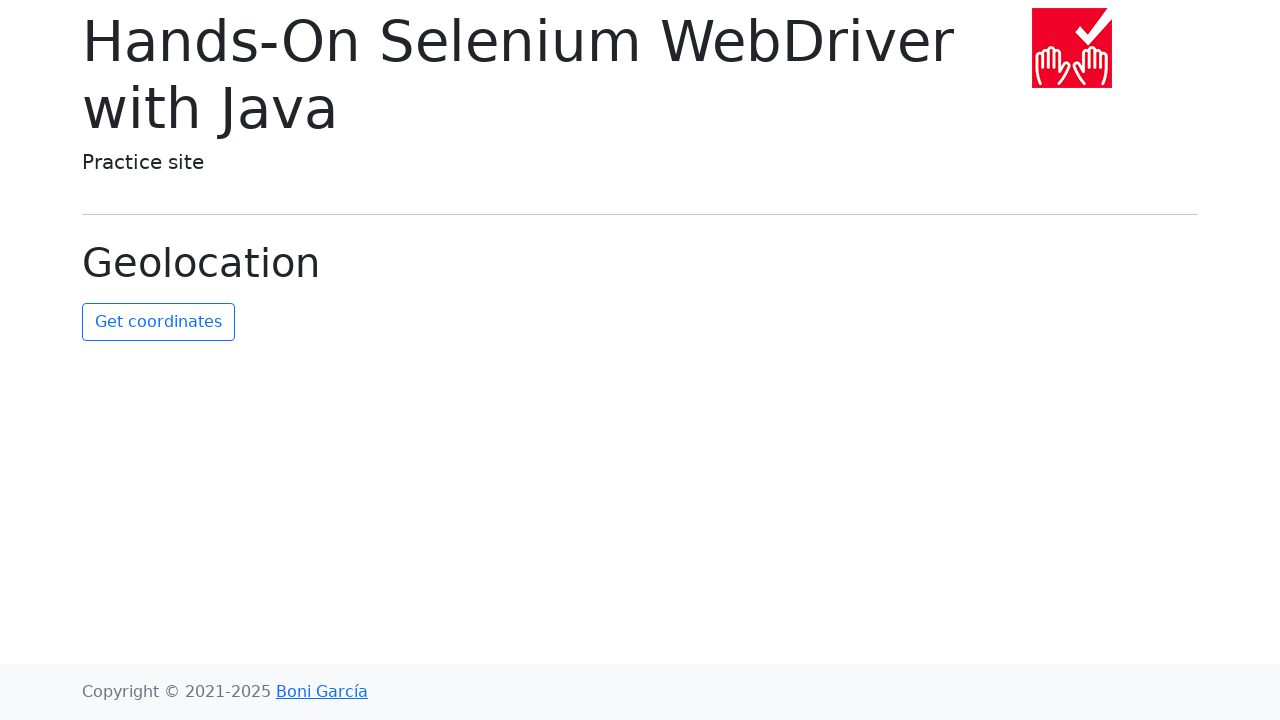

Clicked the 'Get Coordinates' button at (158, 322) on #get-coordinates
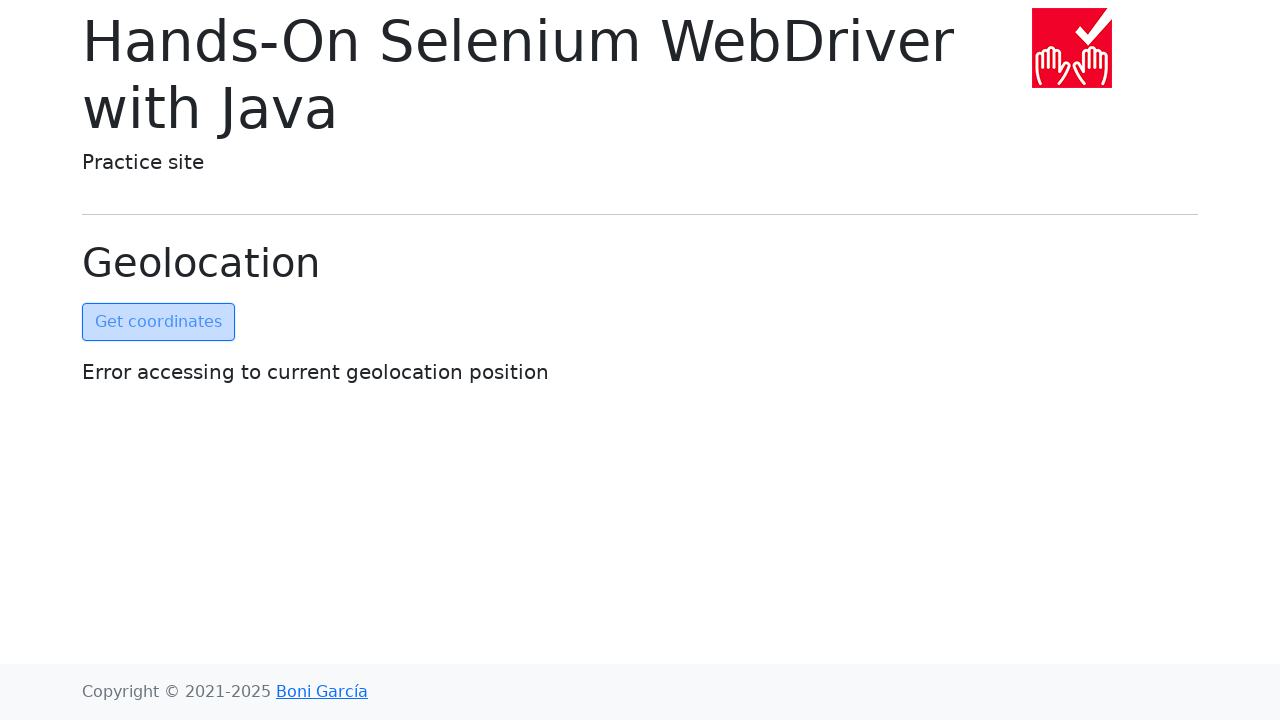

Coordinates element became visible
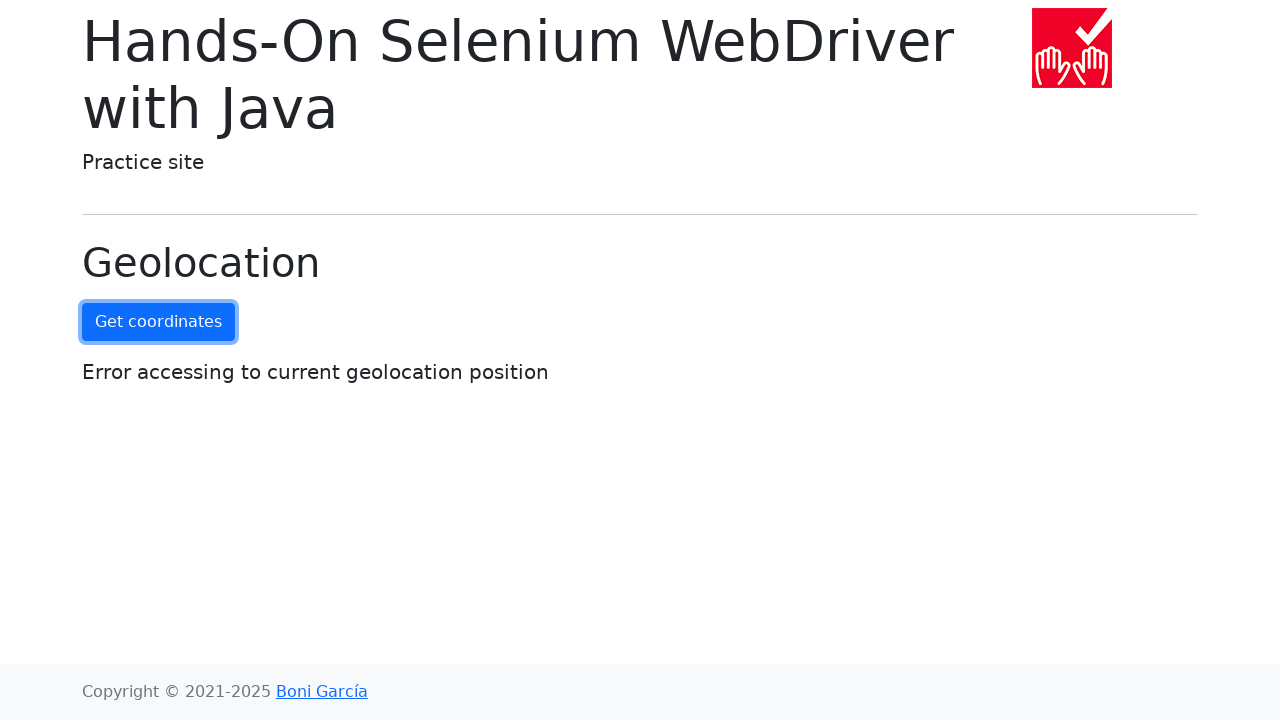

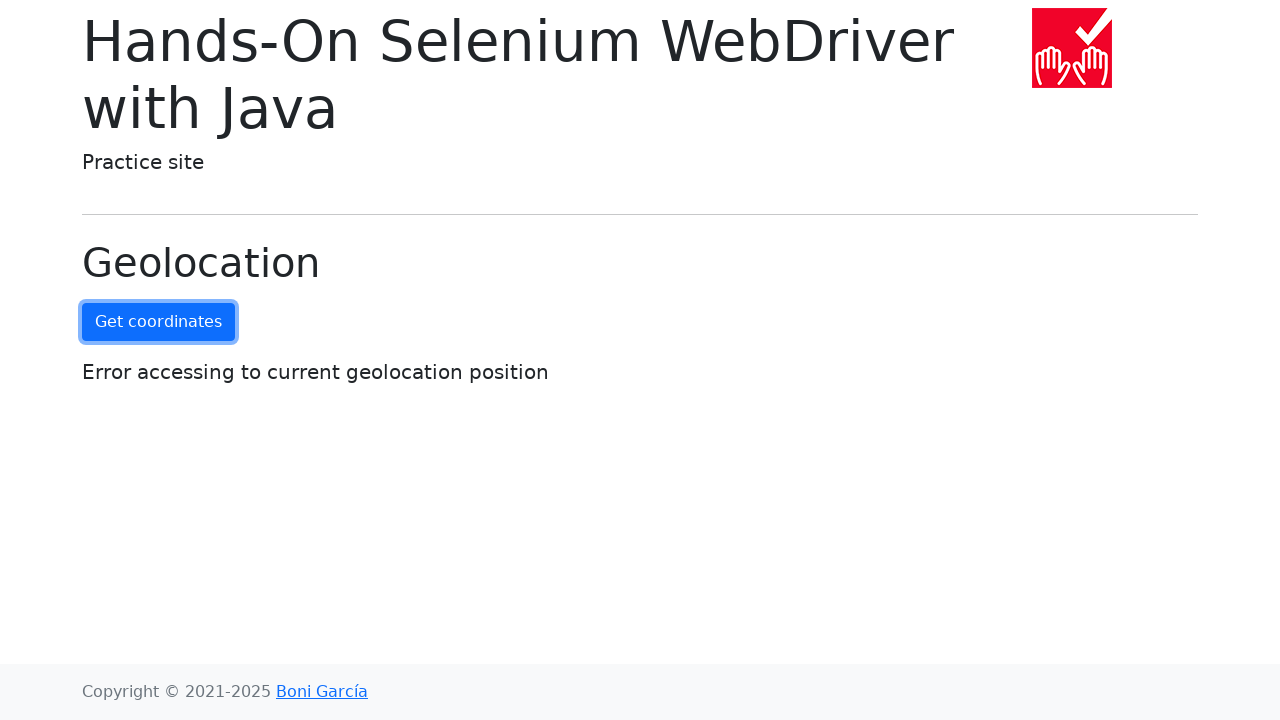